Navigates to the Python.org homepage and verifies the page loads successfully

Starting URL: https://www.python.org/

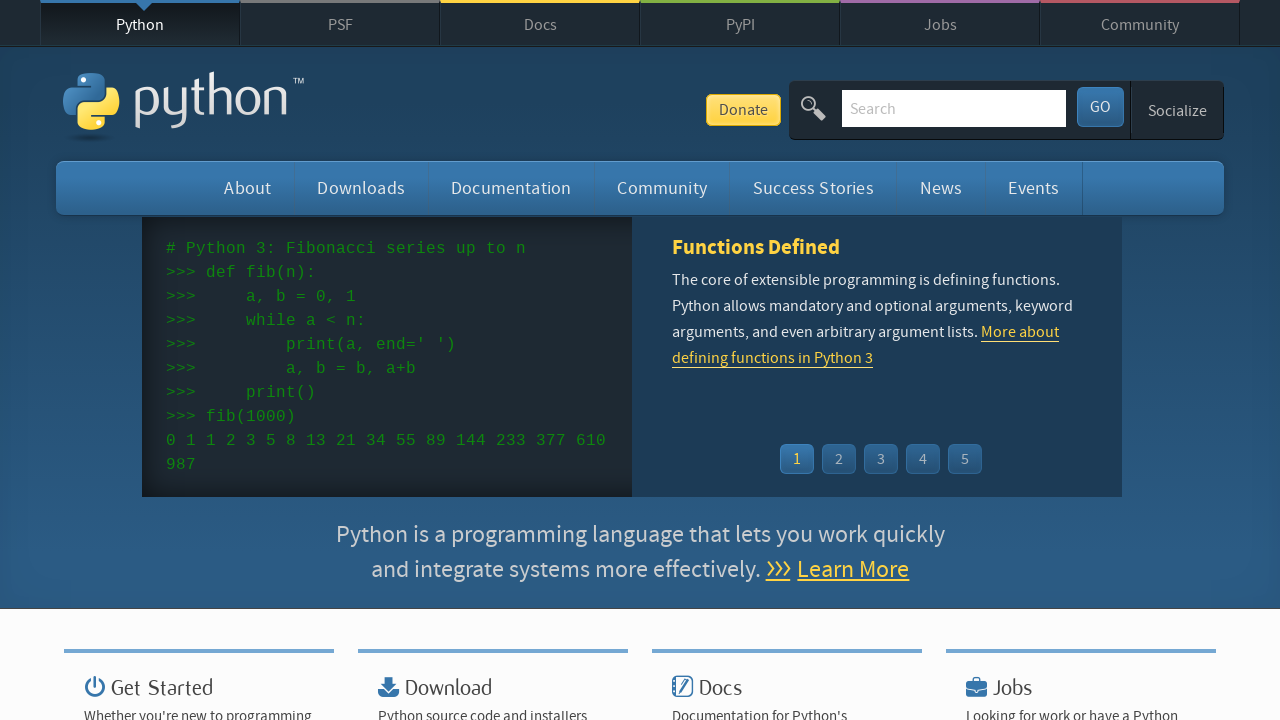

Navigated to Python.org homepage
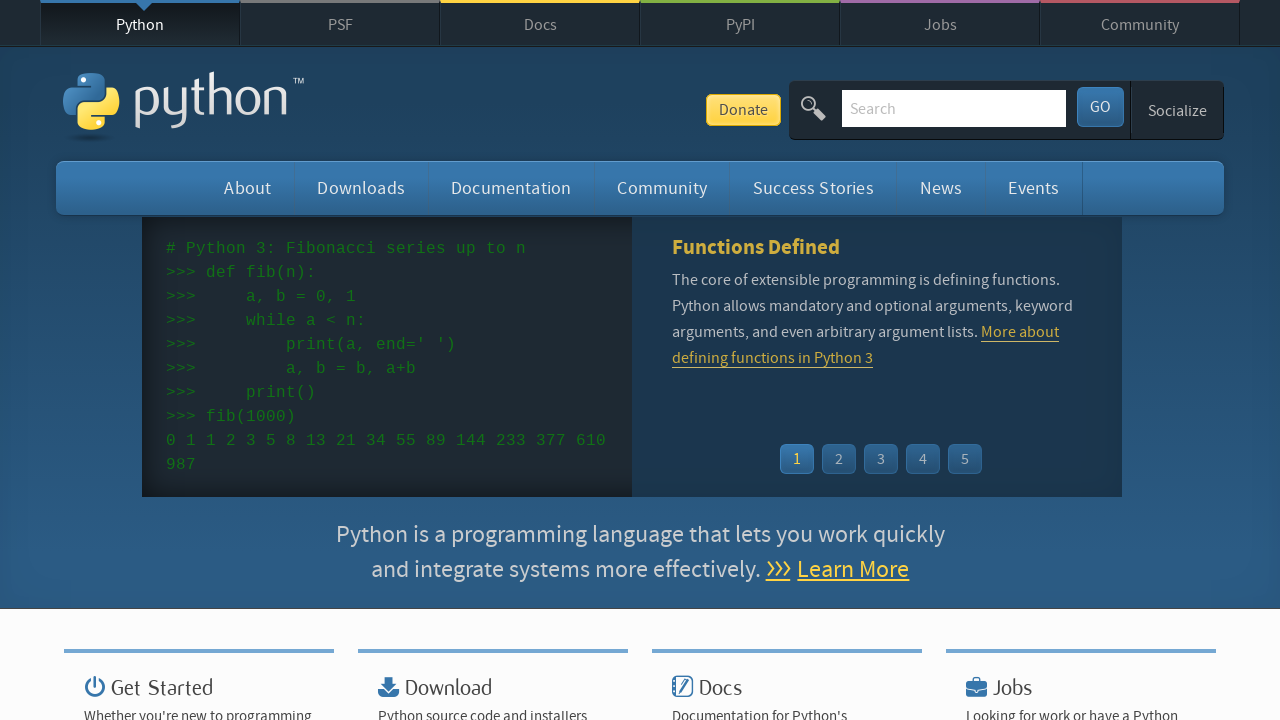

Verified page loaded successfully - touchnav wrapper element found
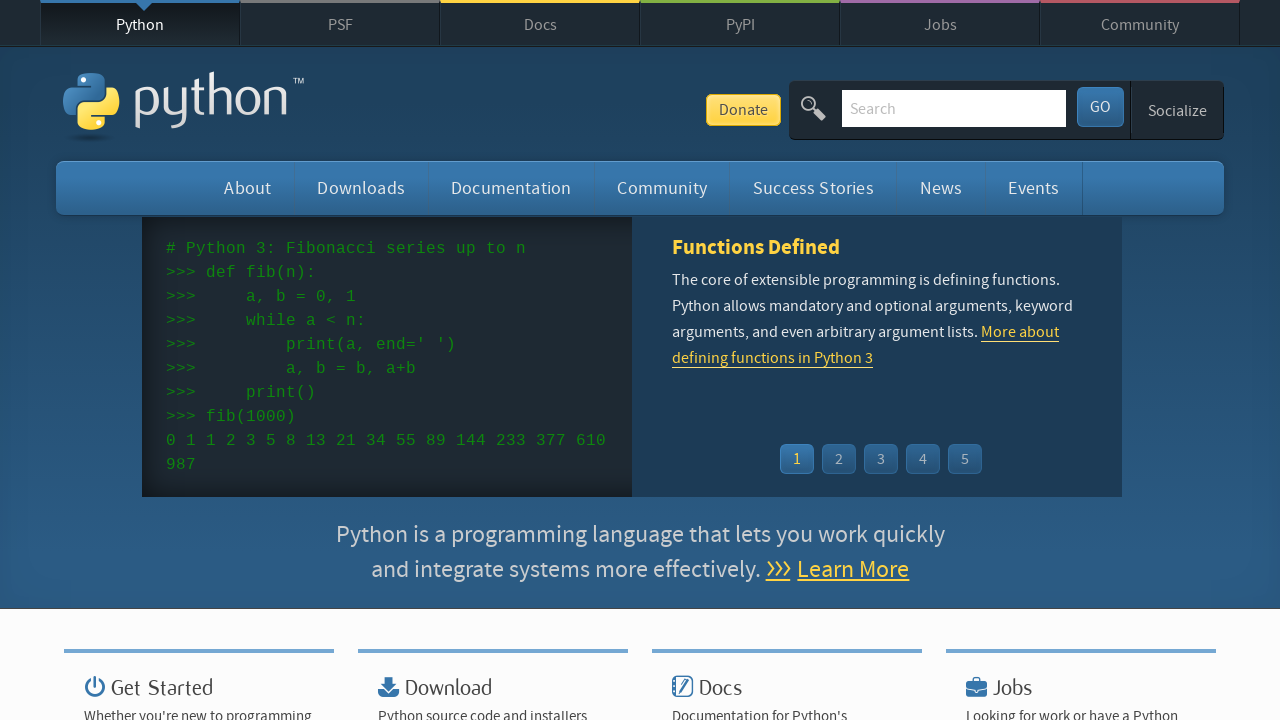

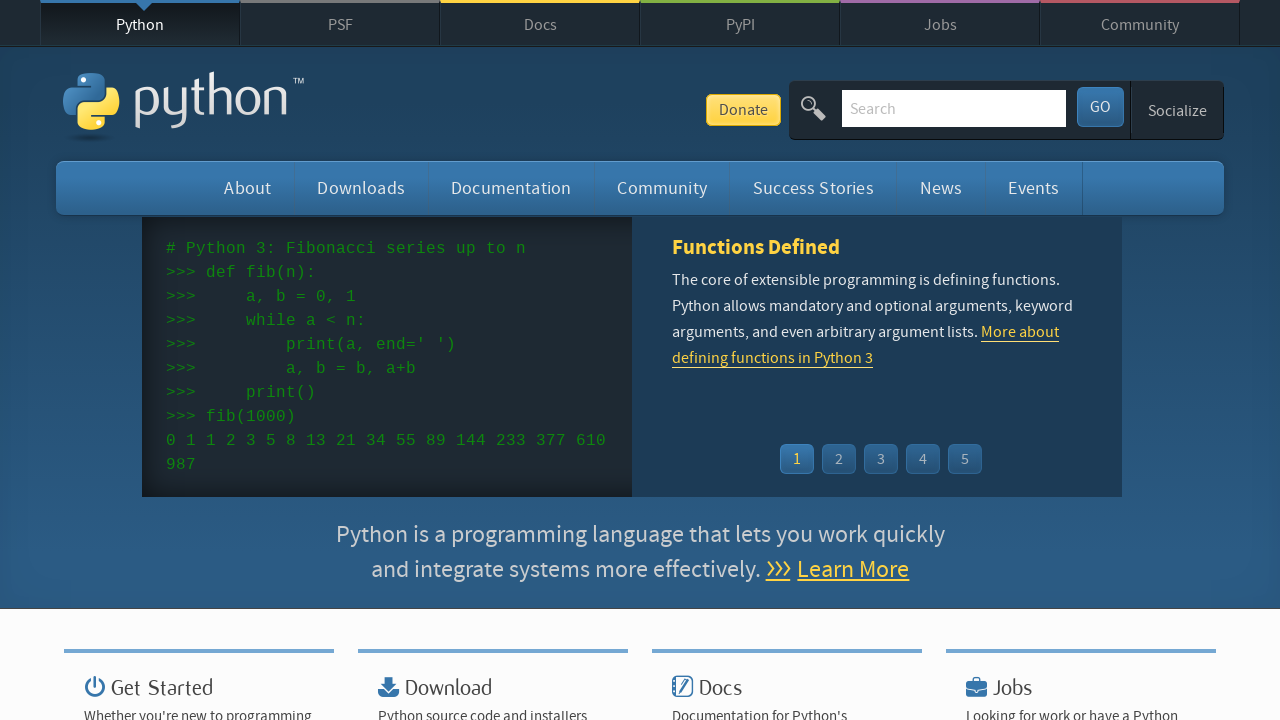